Tests a multi-step form by clicking a dynamically calculated link, then filling out a form with first name, last name, city, and country fields before submitting

Starting URL: http://suninjuly.github.io/find_link_text

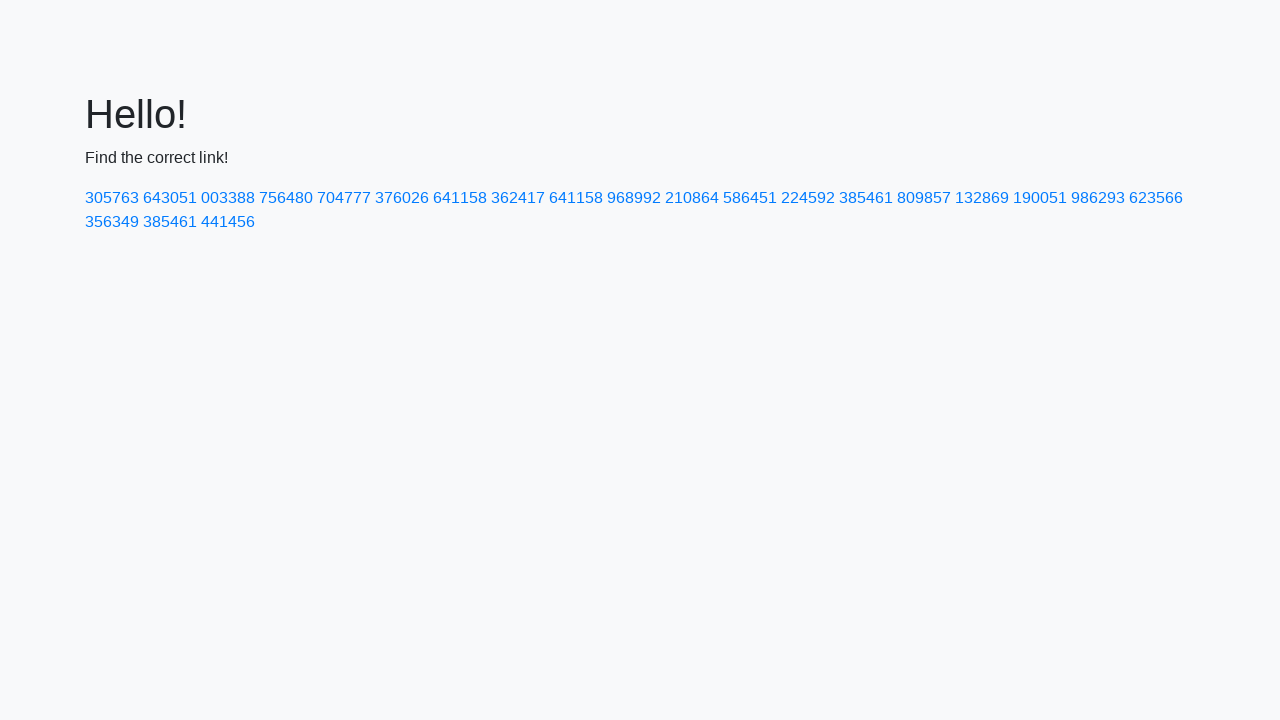

Clicked dynamically calculated link with text '224592' at (808, 198) on a:text-is('224592')
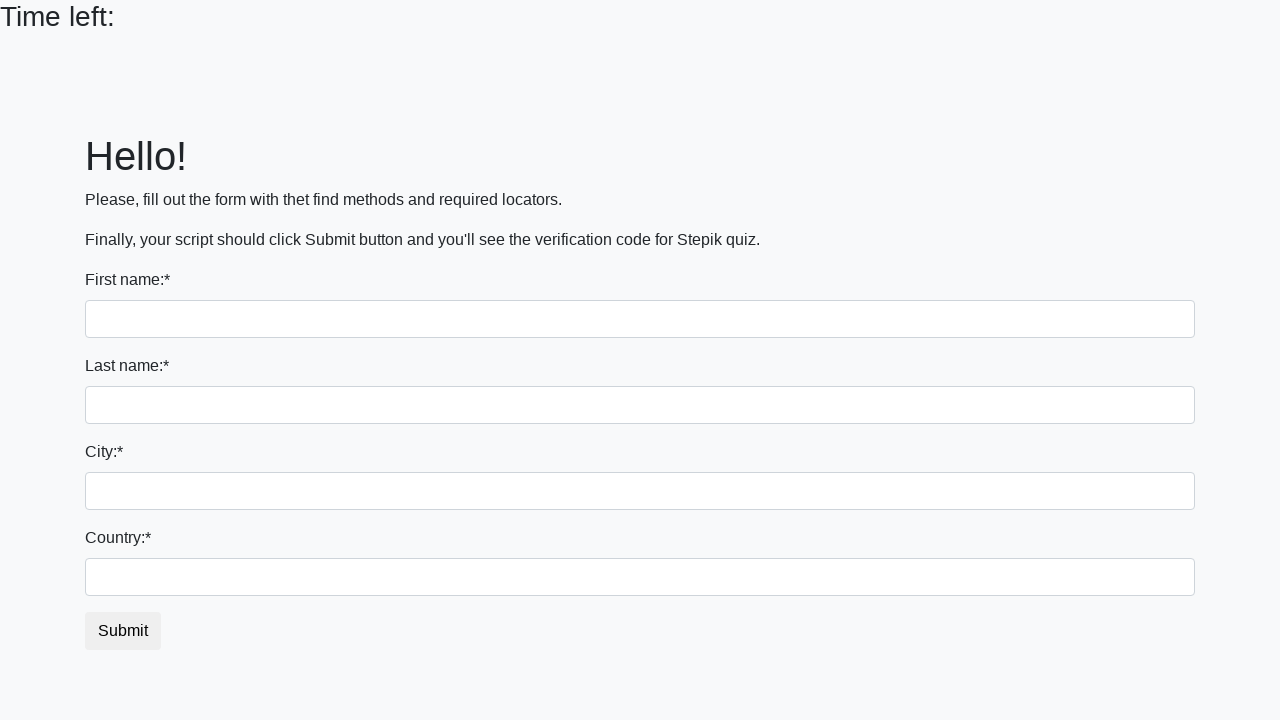

Filled first name field with 'Ivan' on input
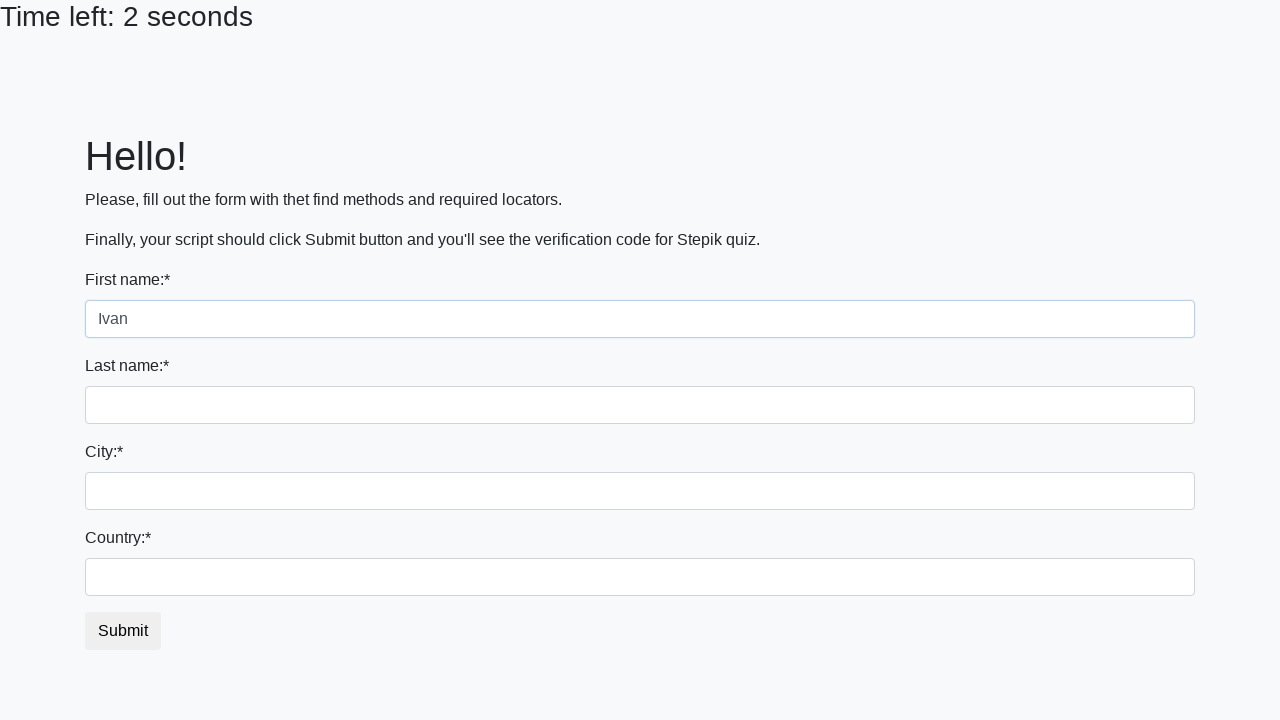

Filled last name field with 'Petrov' on input[name='last_name']
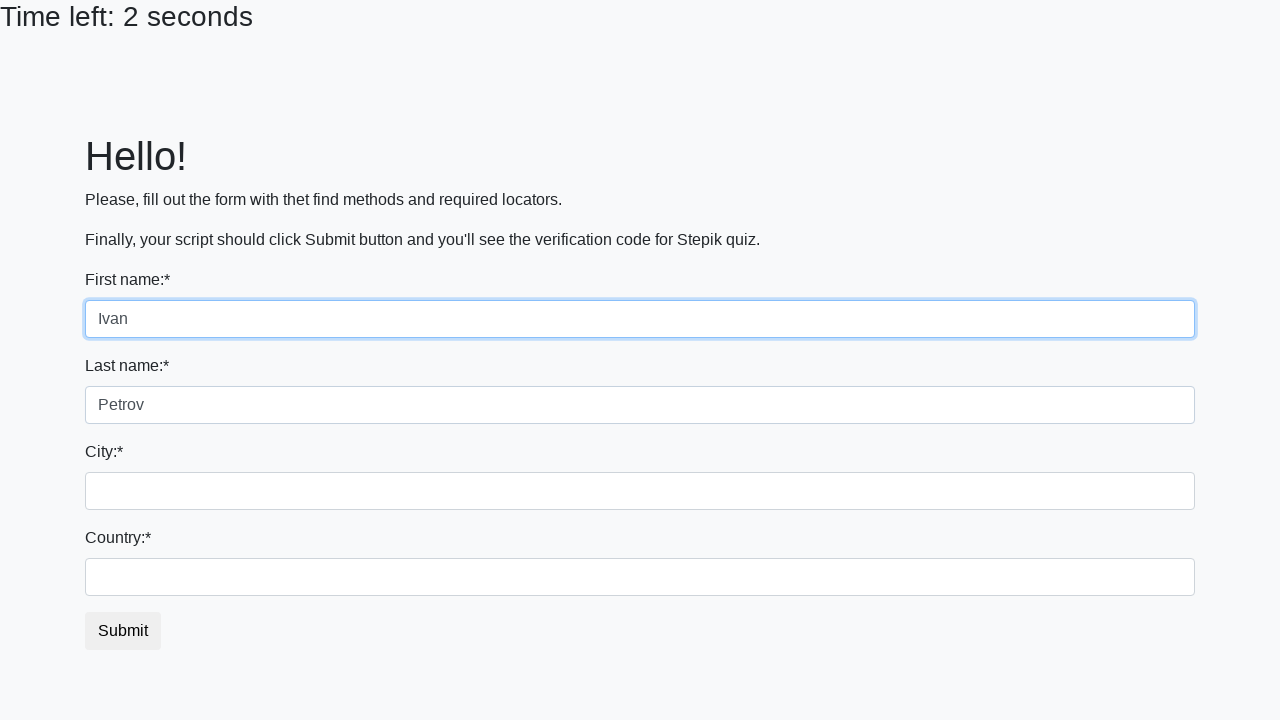

Filled city field with 'Smolensk' on .form-control.city
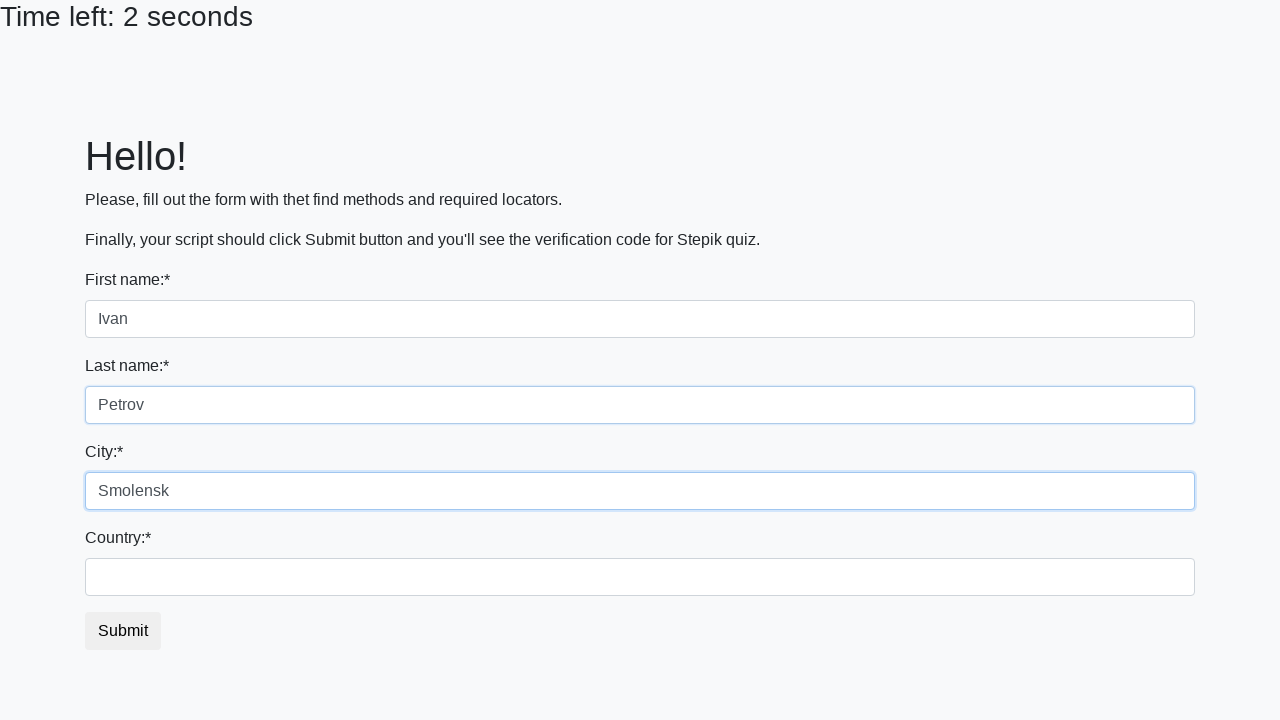

Filled country field with 'Russia' on #country
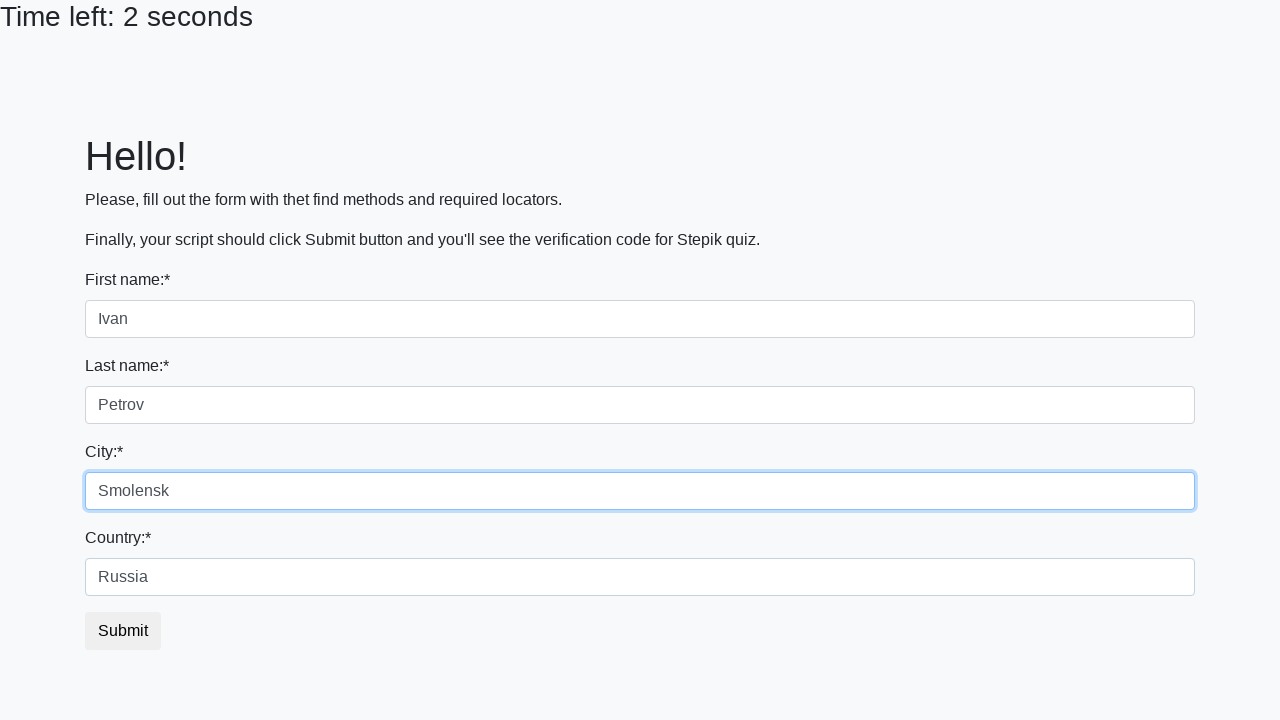

Clicked submit button to complete form submission at (123, 631) on button.btn
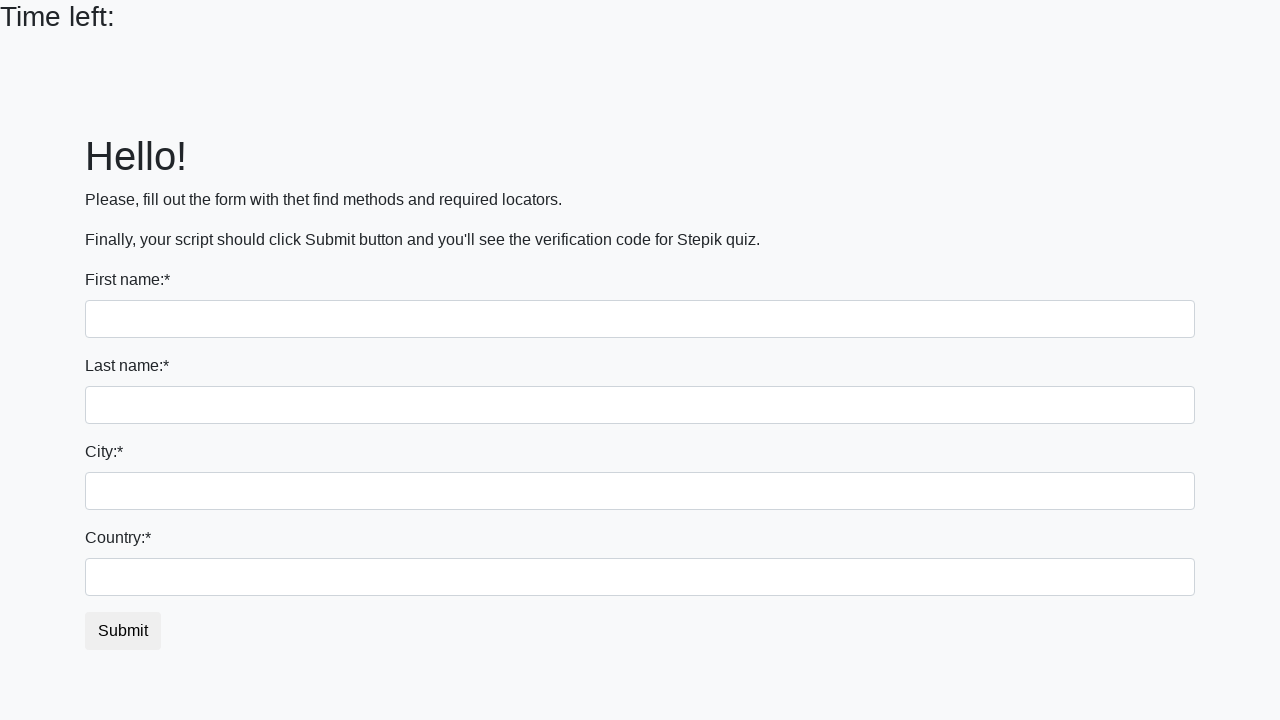

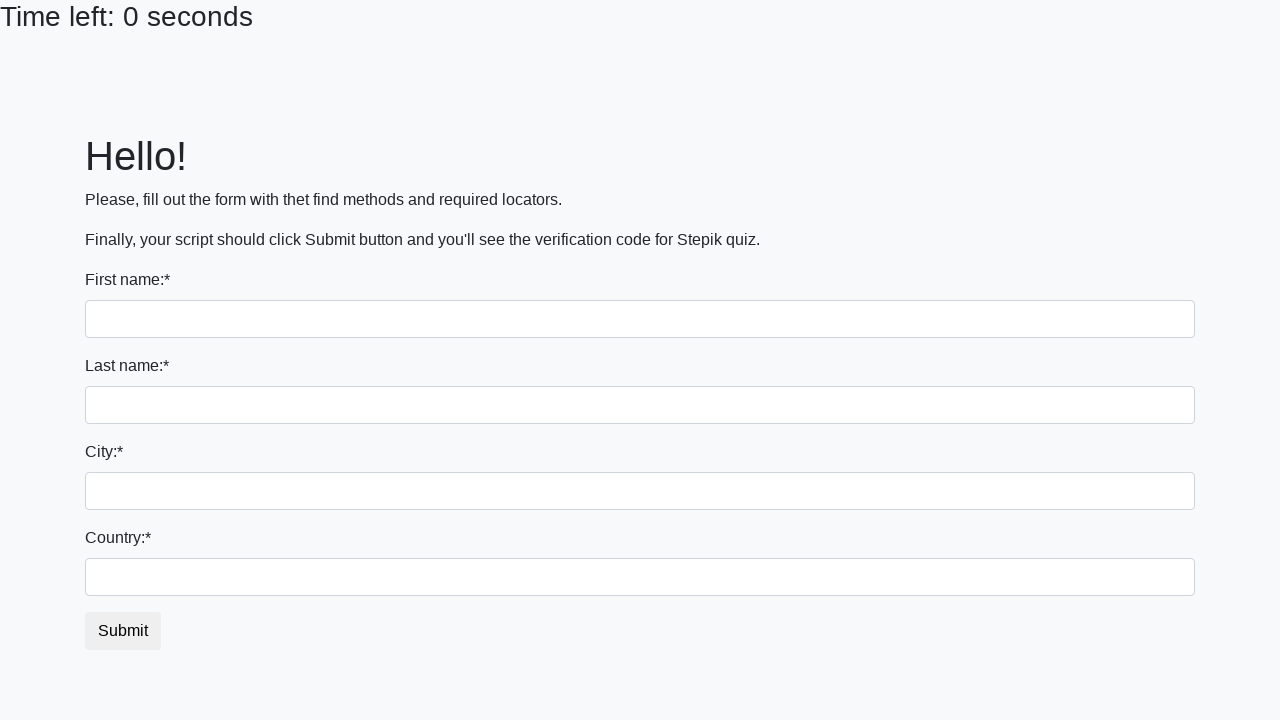